Tests datepicker functionality by clicking on the datepicker input and navigating through months until reaching July using the calendar navigation.

Starting URL: http://demo.automationtesting.in/Datepicker.html

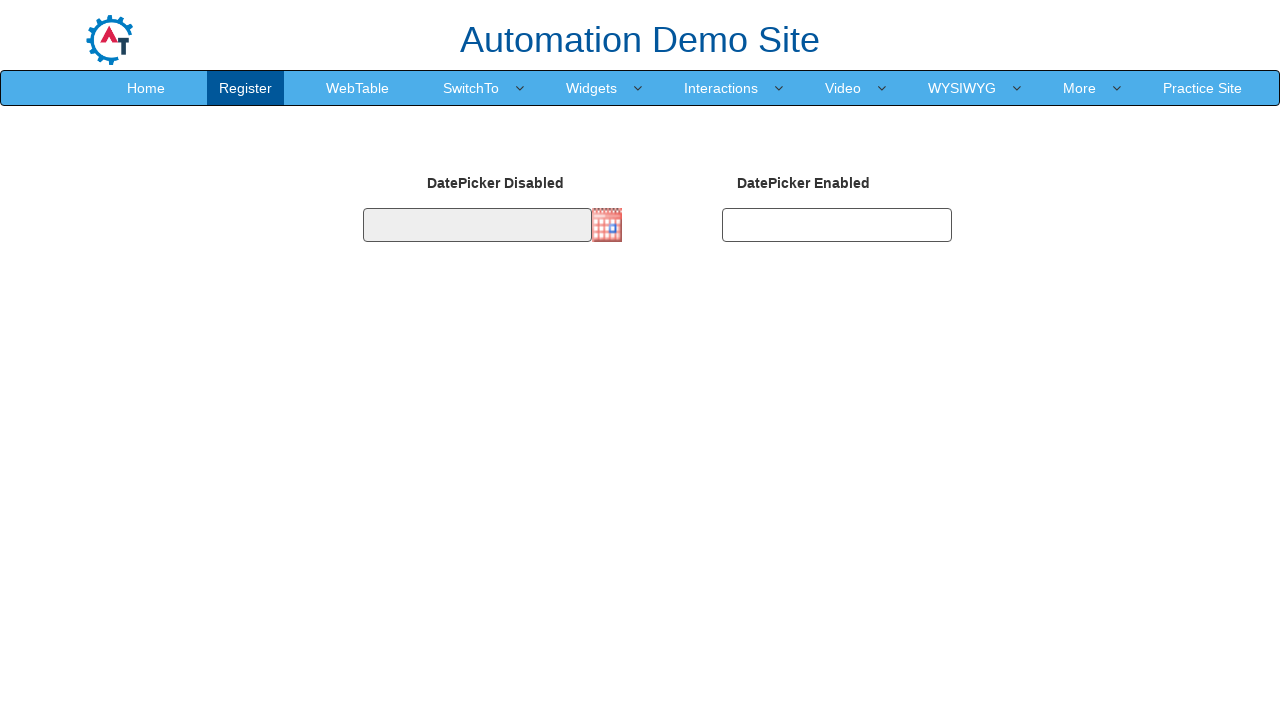

Clicked on datepicker input to open calendar at (477, 225) on #datepicker1
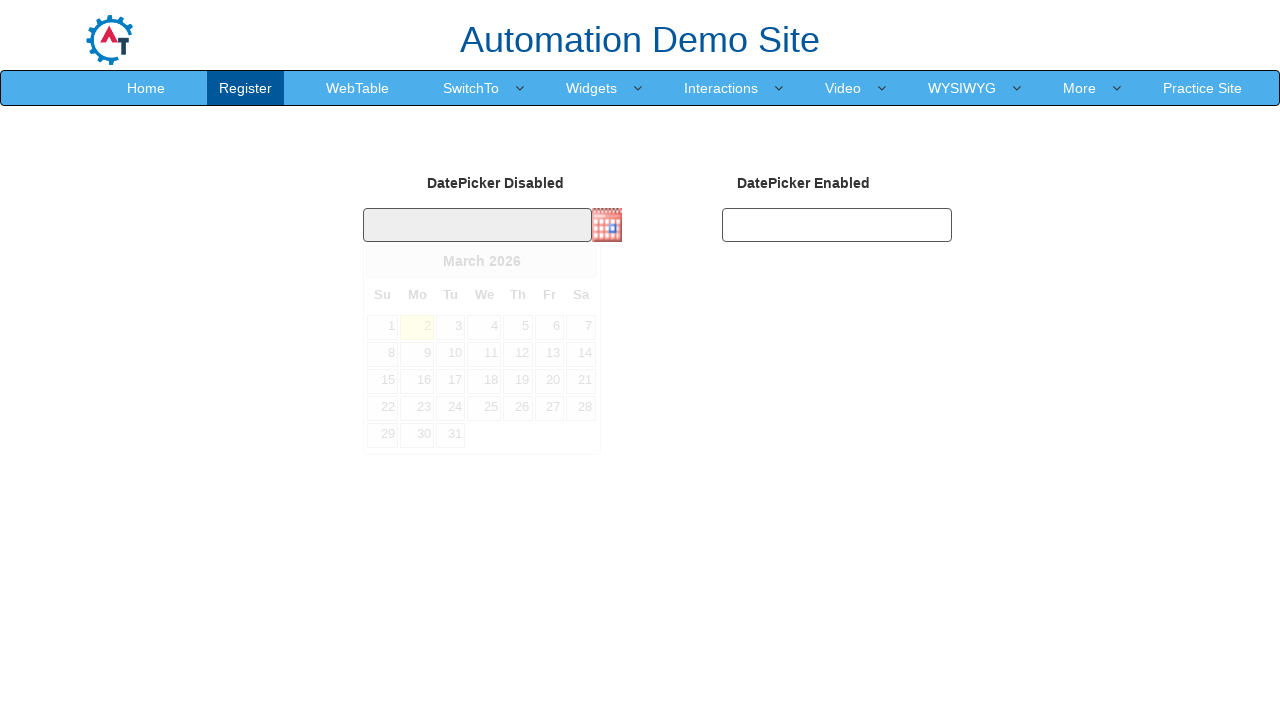

Datepicker calendar appeared
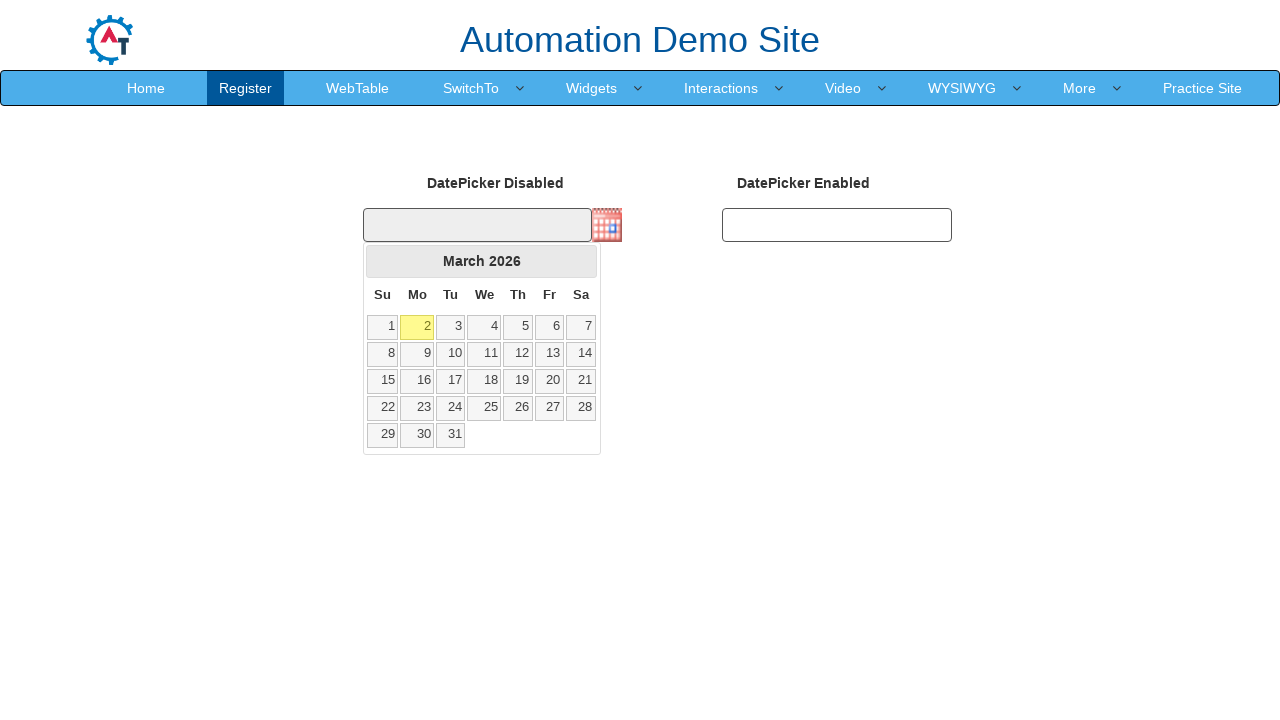

Clicked next month button to advance calendar at (581, 261) on .ui-datepicker-next
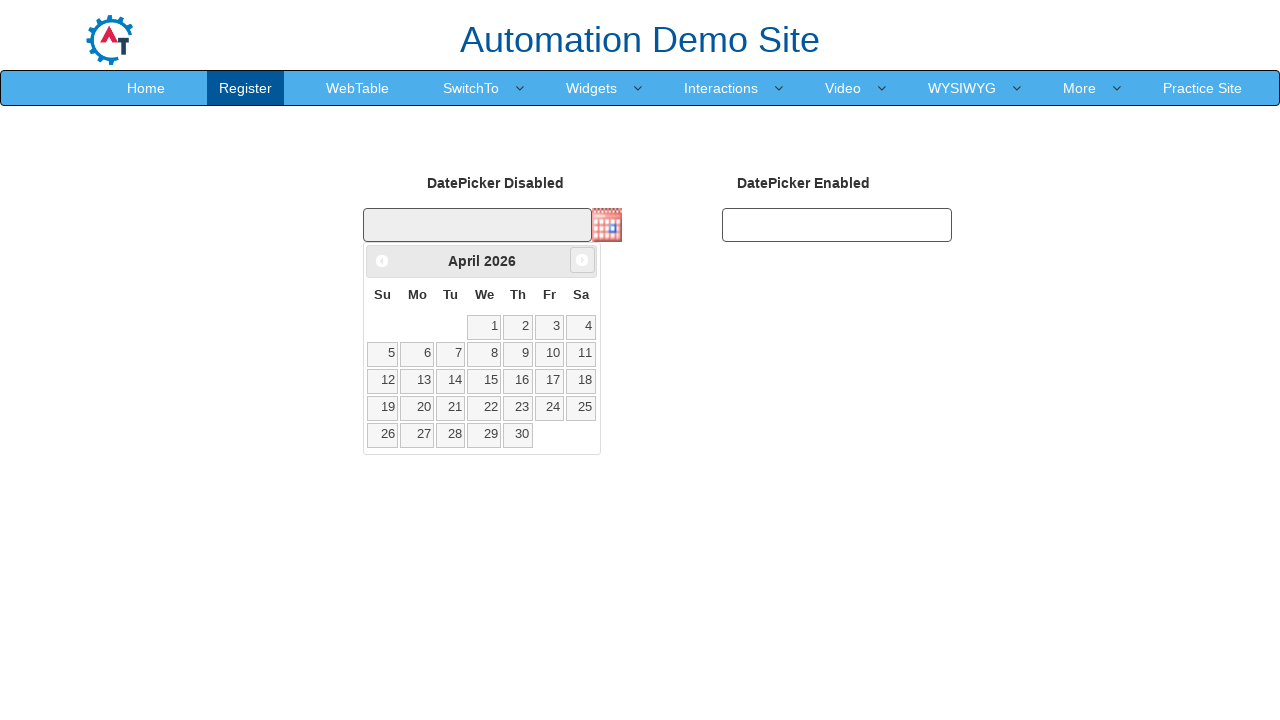

Waited for calendar to update
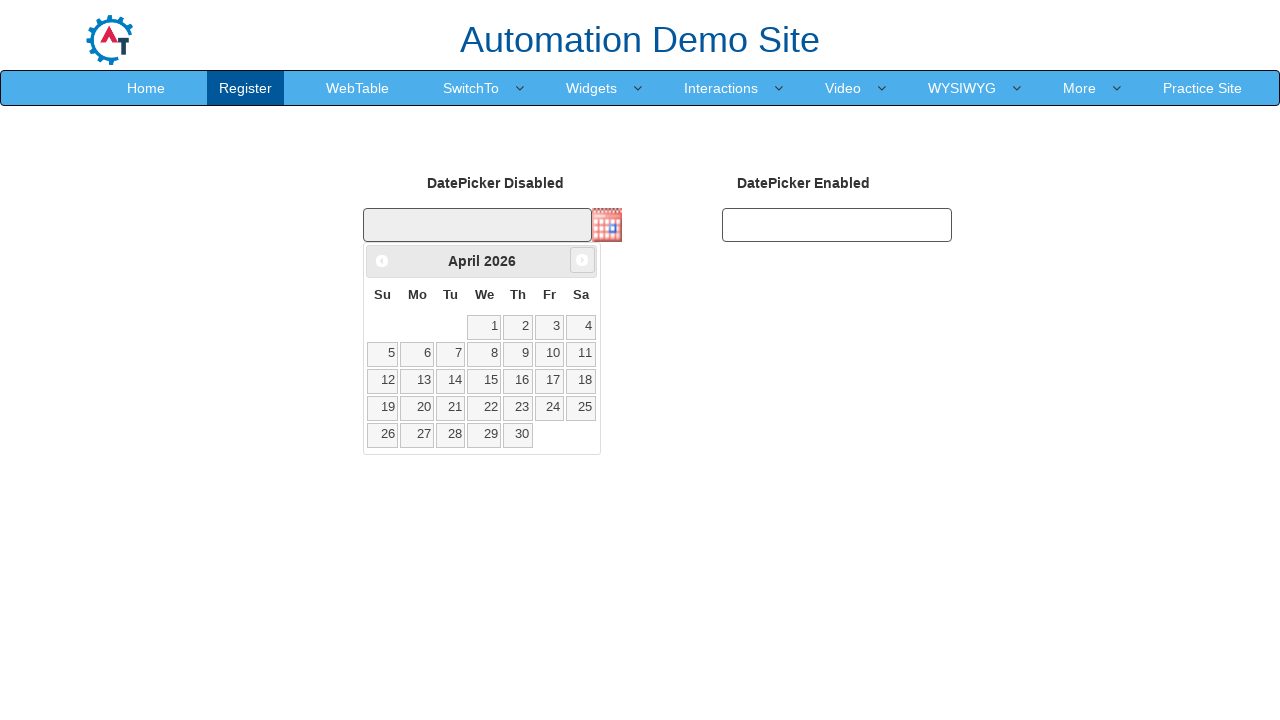

Clicked next month button to advance calendar at (582, 260) on .ui-datepicker-next
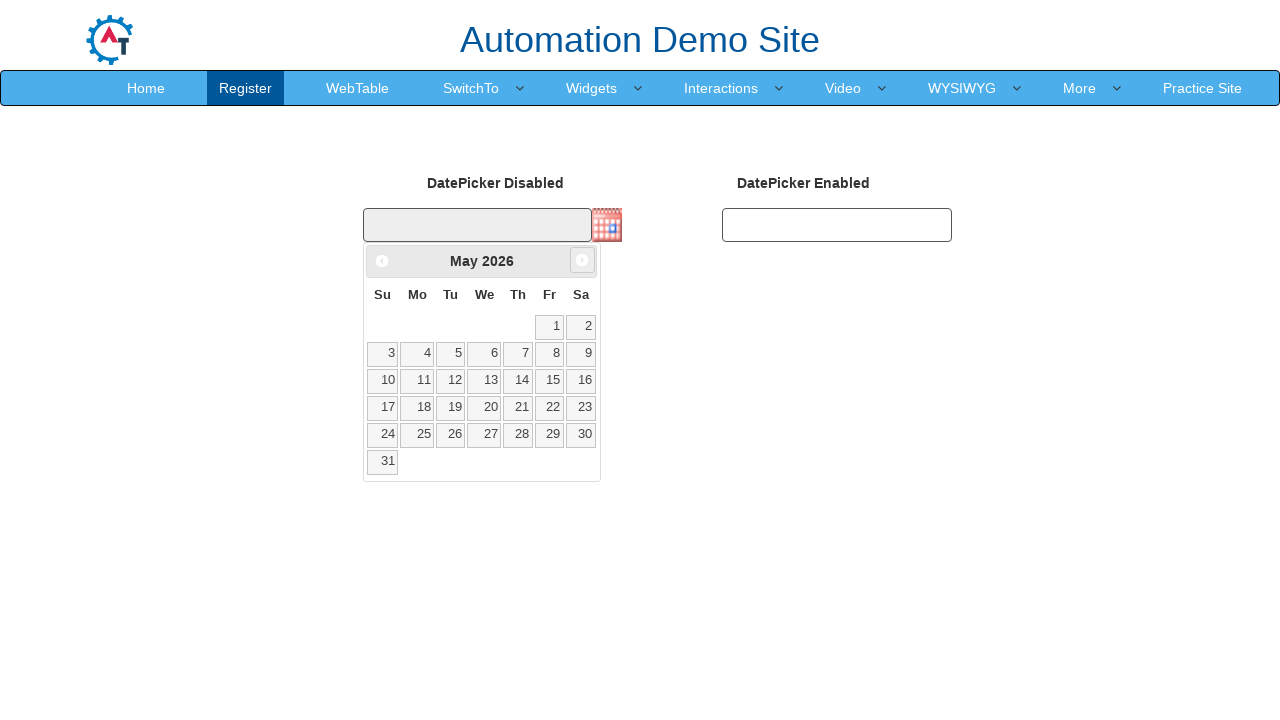

Waited for calendar to update
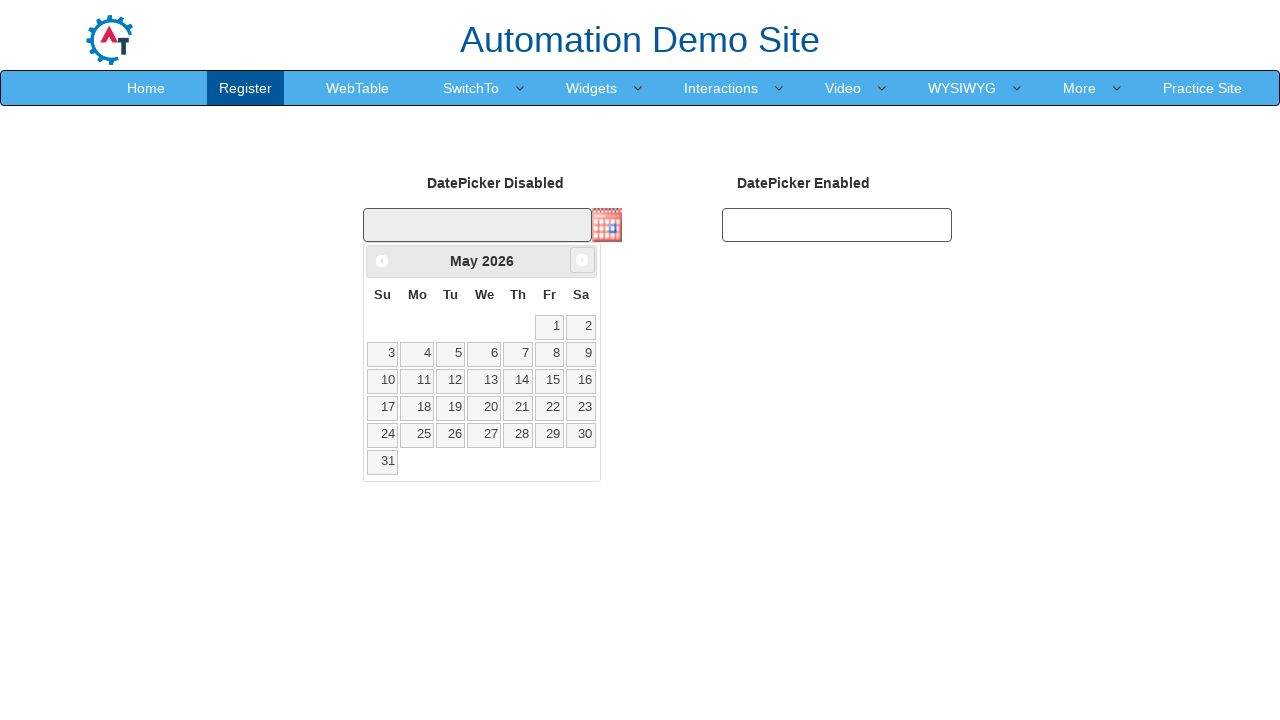

Clicked next month button to advance calendar at (582, 260) on .ui-datepicker-next
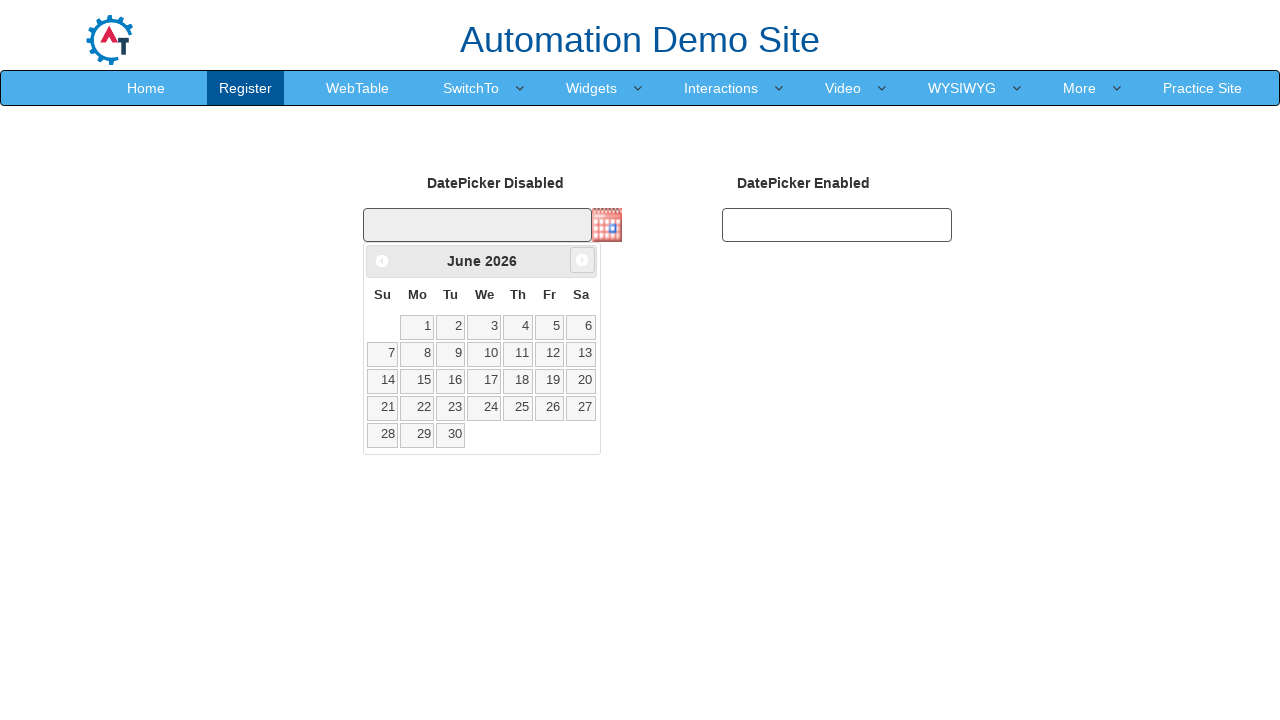

Waited for calendar to update
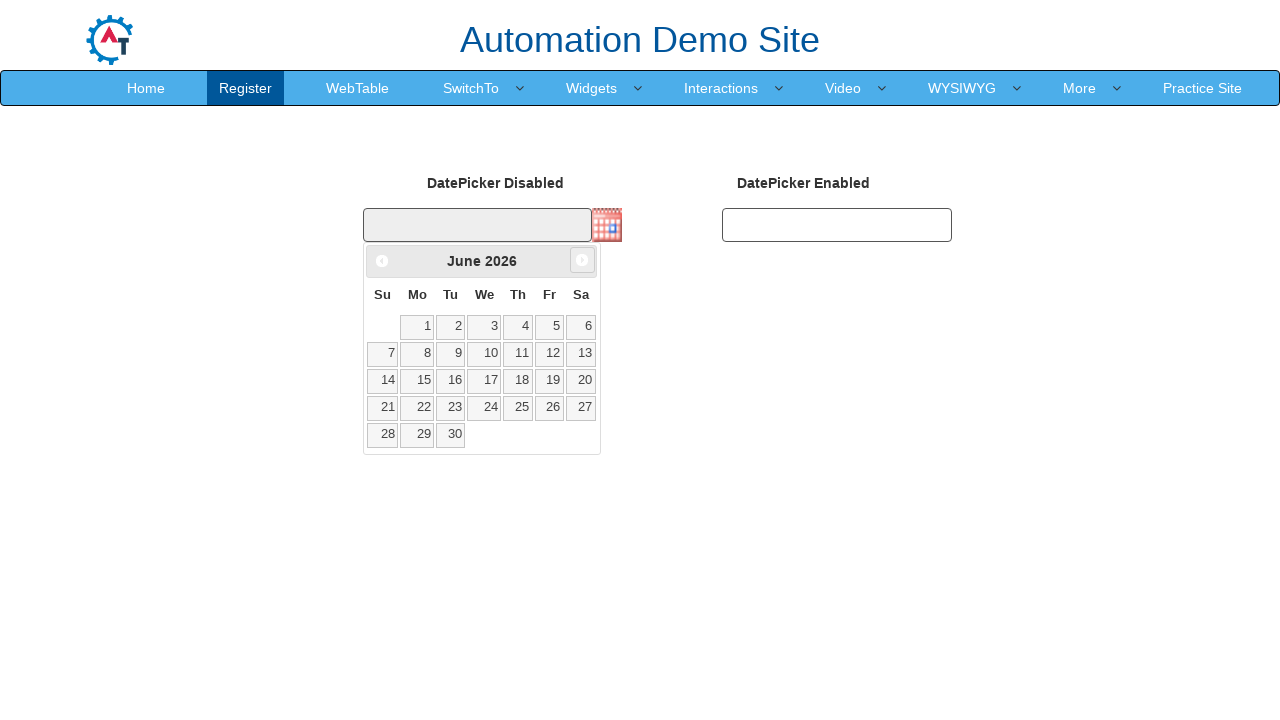

Clicked next month button to advance calendar at (582, 260) on .ui-datepicker-next
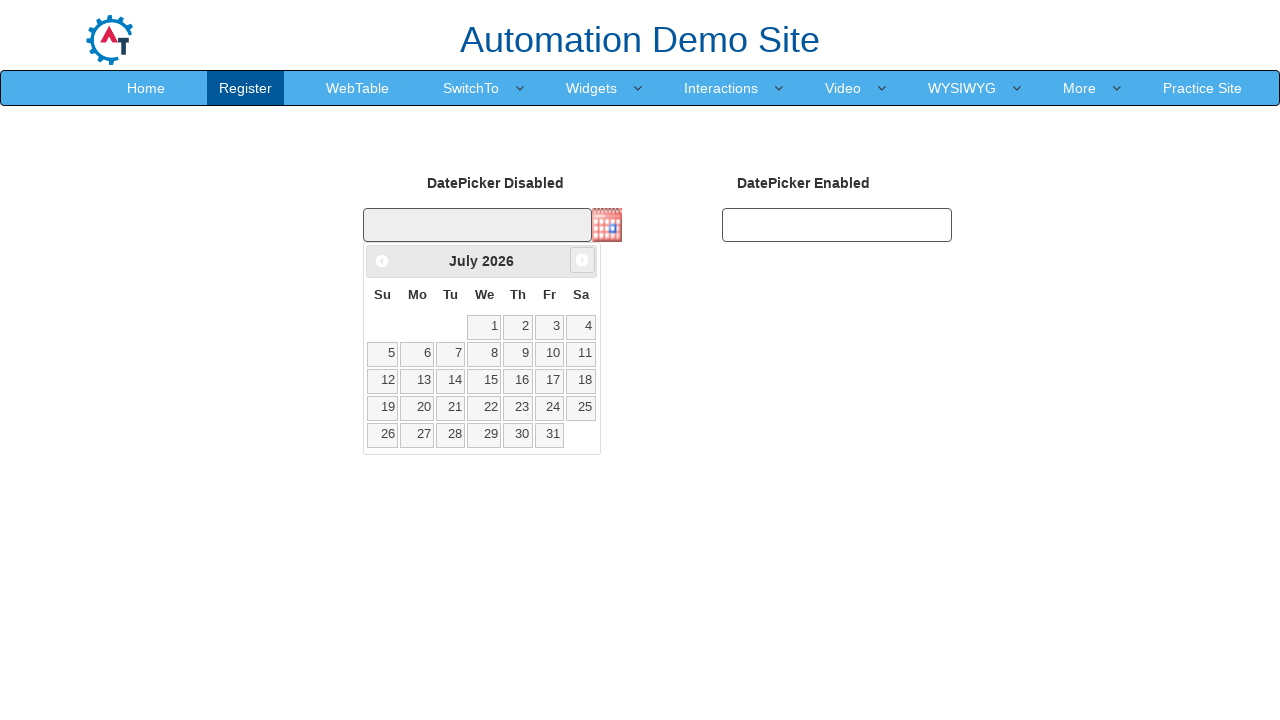

Waited for calendar to update
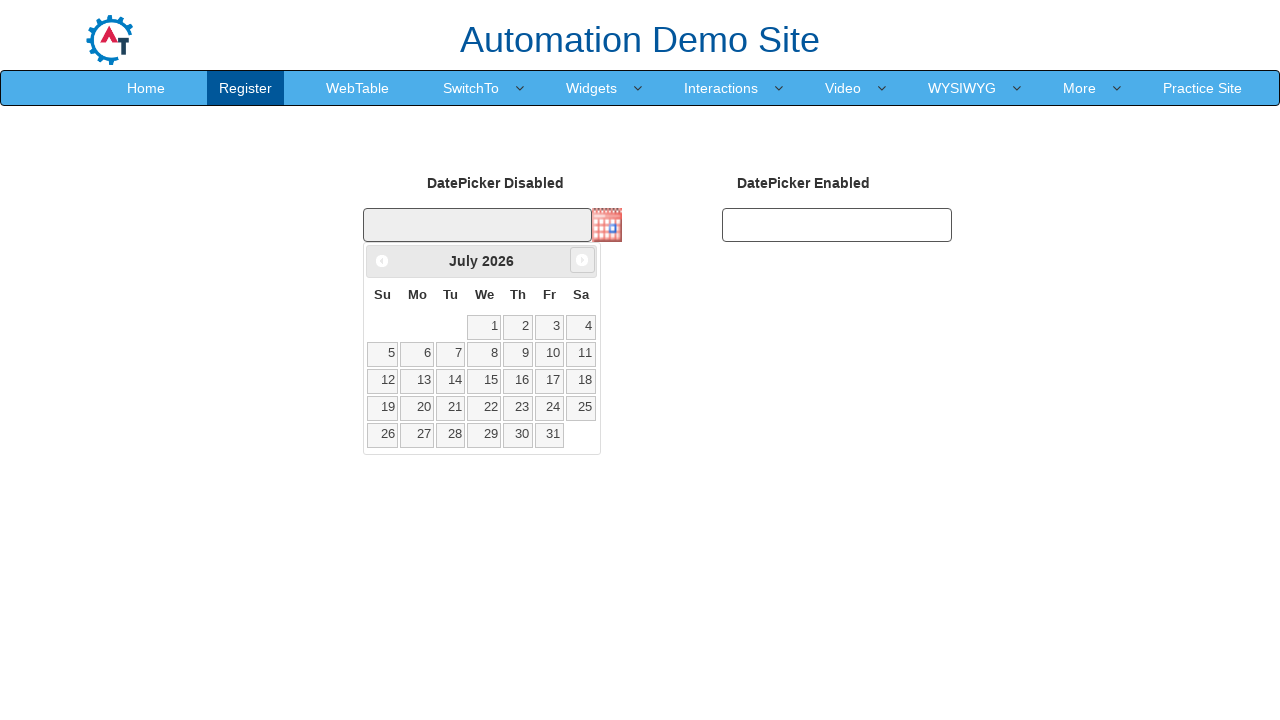

Reached July in calendar navigation
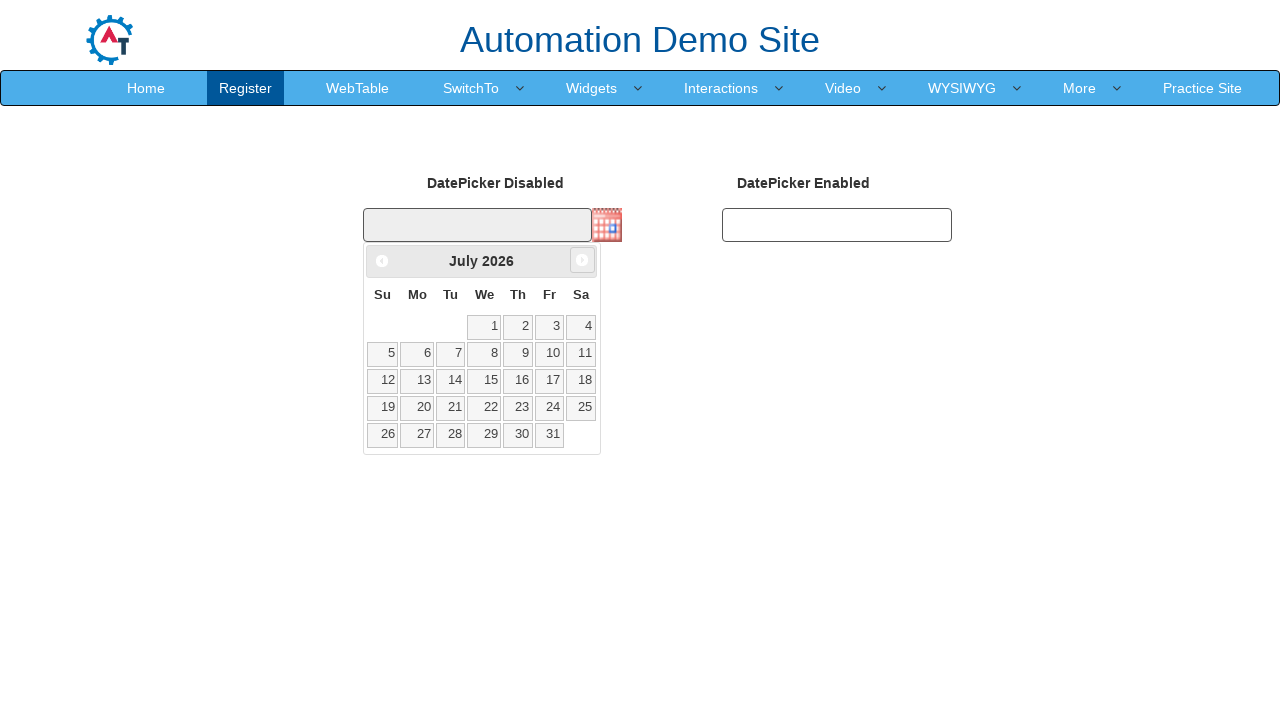

Selected 15th day from July calendar at (484, 381) on xpath=//a[text()='15']
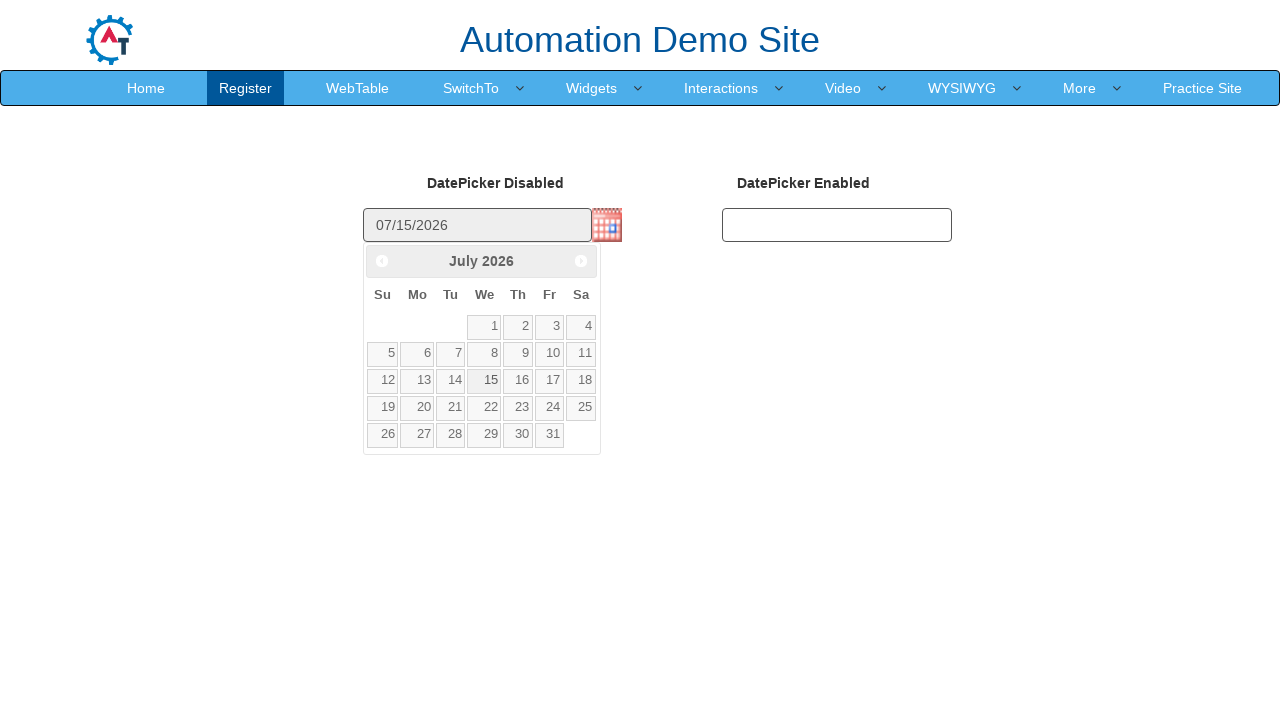

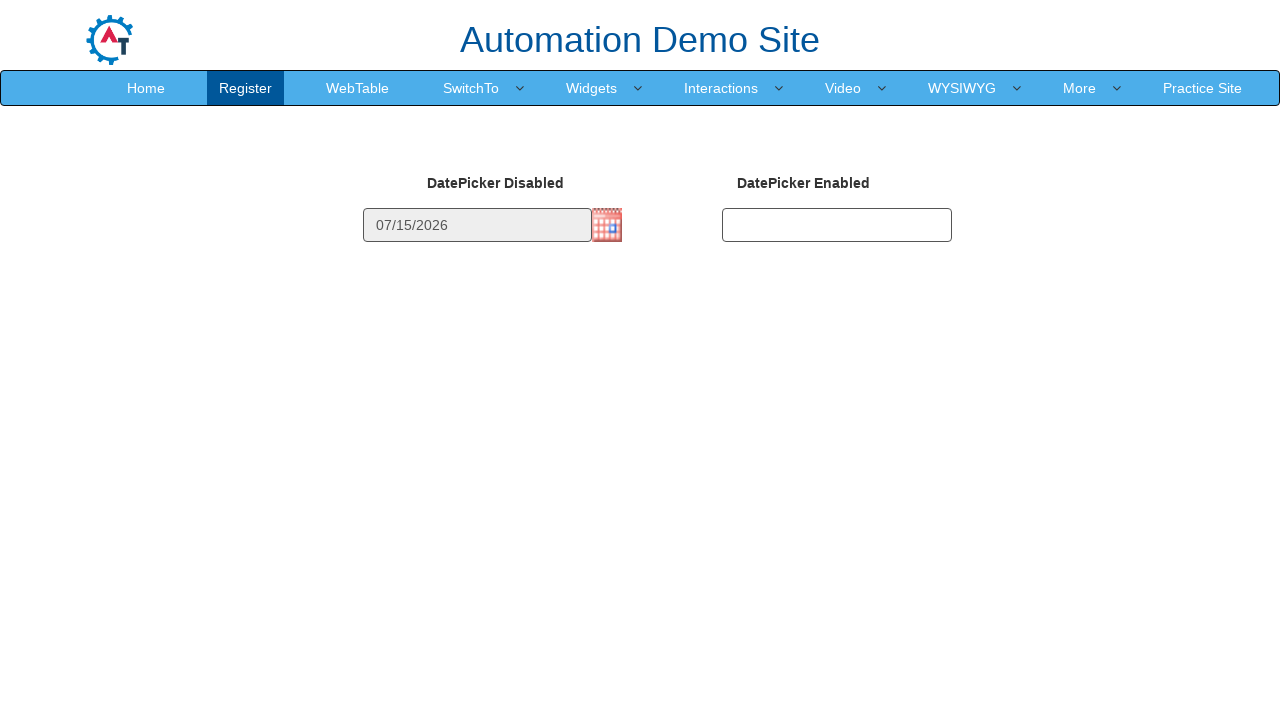